Navigates through Philadelphia parking website to access the parking violations payment portal, accepts terms, and proceeds to continue

Starting URL: http://www.philapark.org

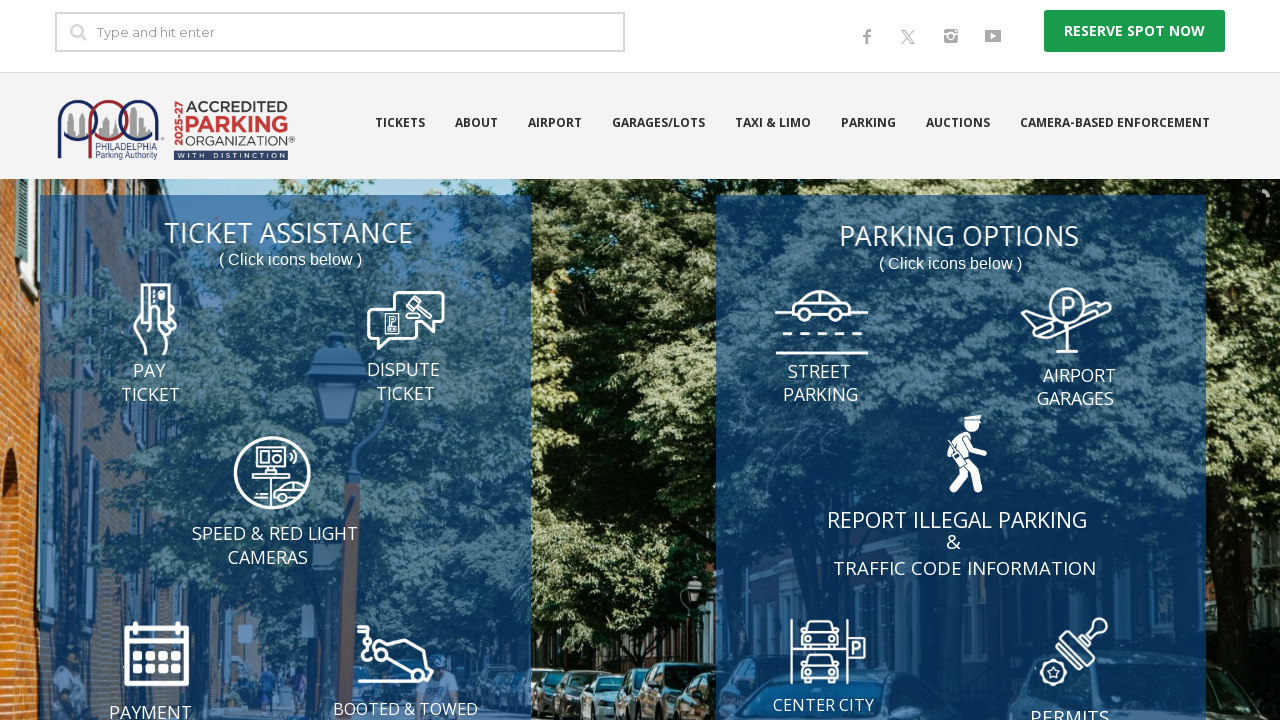

Clicked on the Pay Ticket link at (400, 125) on a[href='https://philapark.org/violations/']
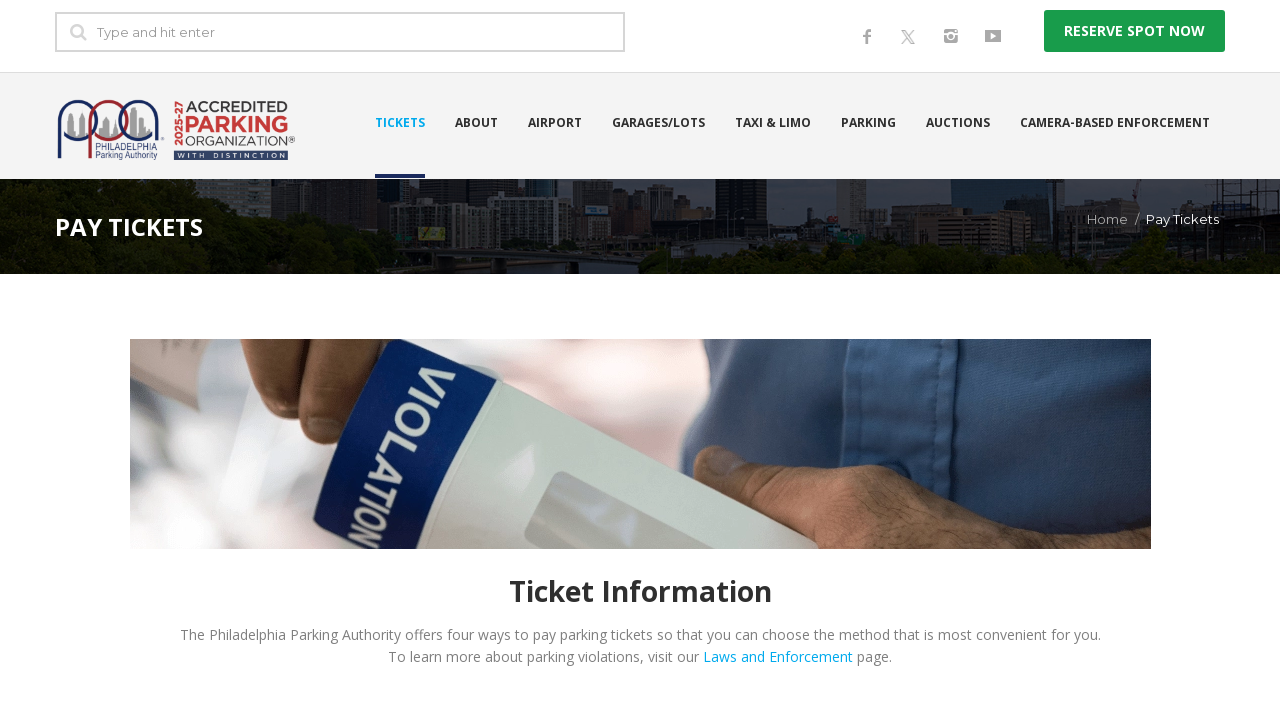

Clicked on the Pay Tickets portal link to access Philadelphia parking violations payment portal at (185, 361) on a[href='https://onlineserviceshub.com/ParkingPortal/Philadelphia']
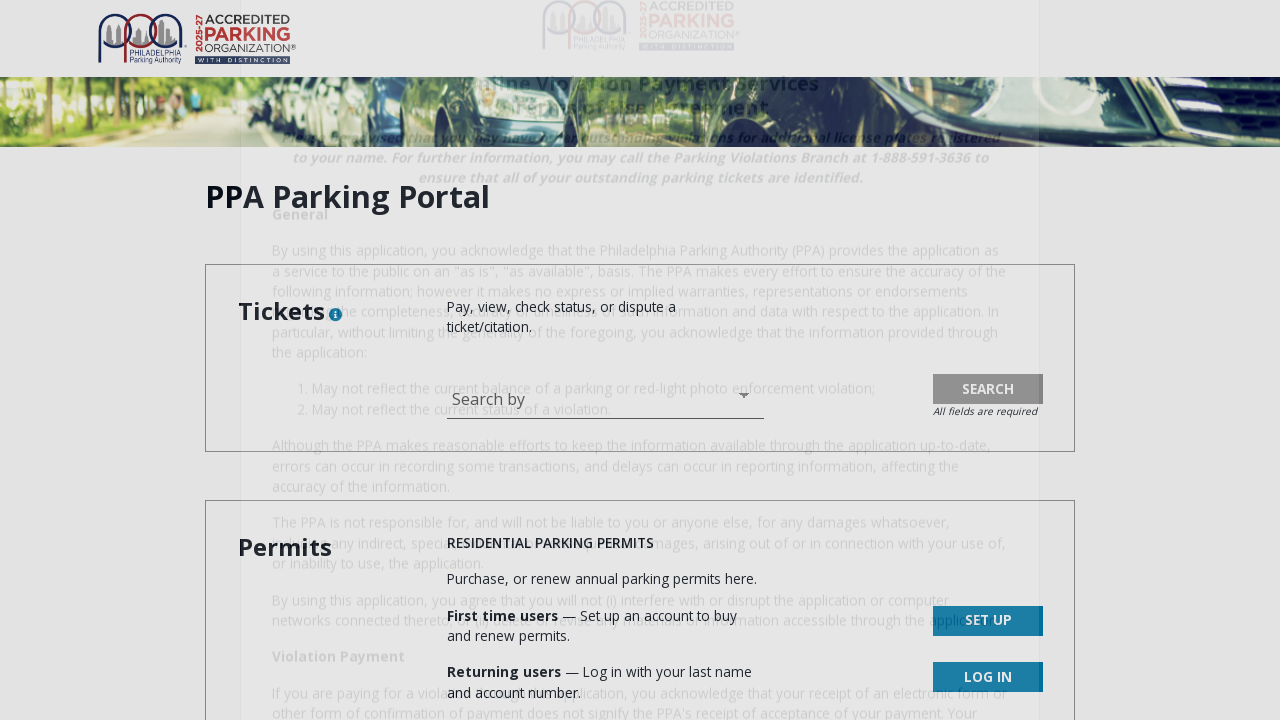

Accepted terms and conditions by clicking checkbox at (280, 535) on #termsAgreement
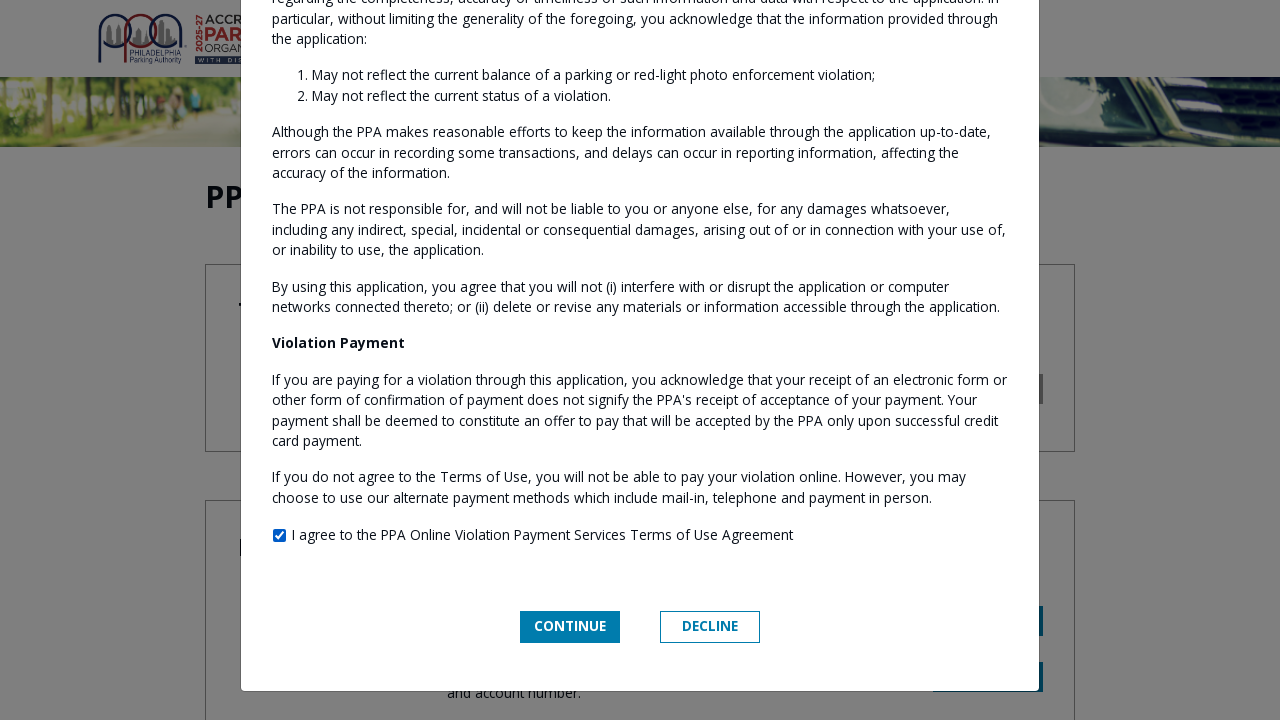

Clicked continue button to proceed at (570, 626) on .button.button--primary.button--full-width.h-100
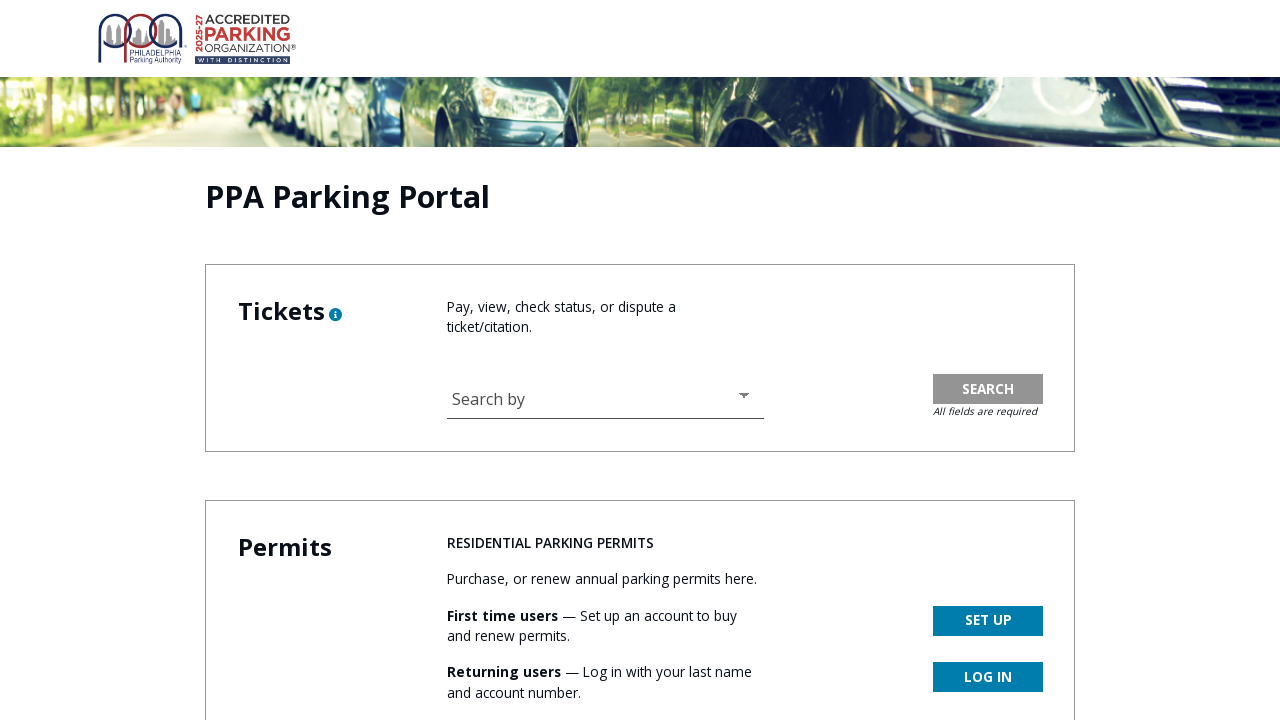

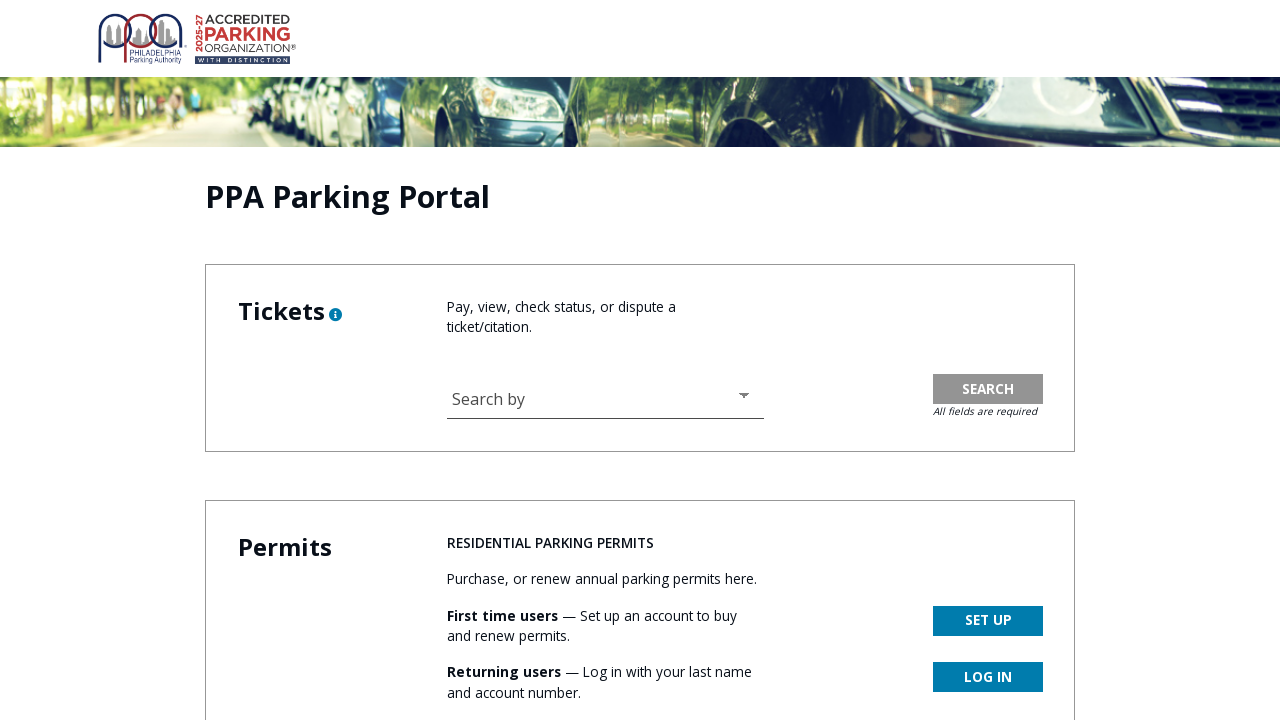